Tests page scrolling functionality by scrolling to different elements on the page using JavaScript executor

Starting URL: https://testautomationpractice.blogspot.com/

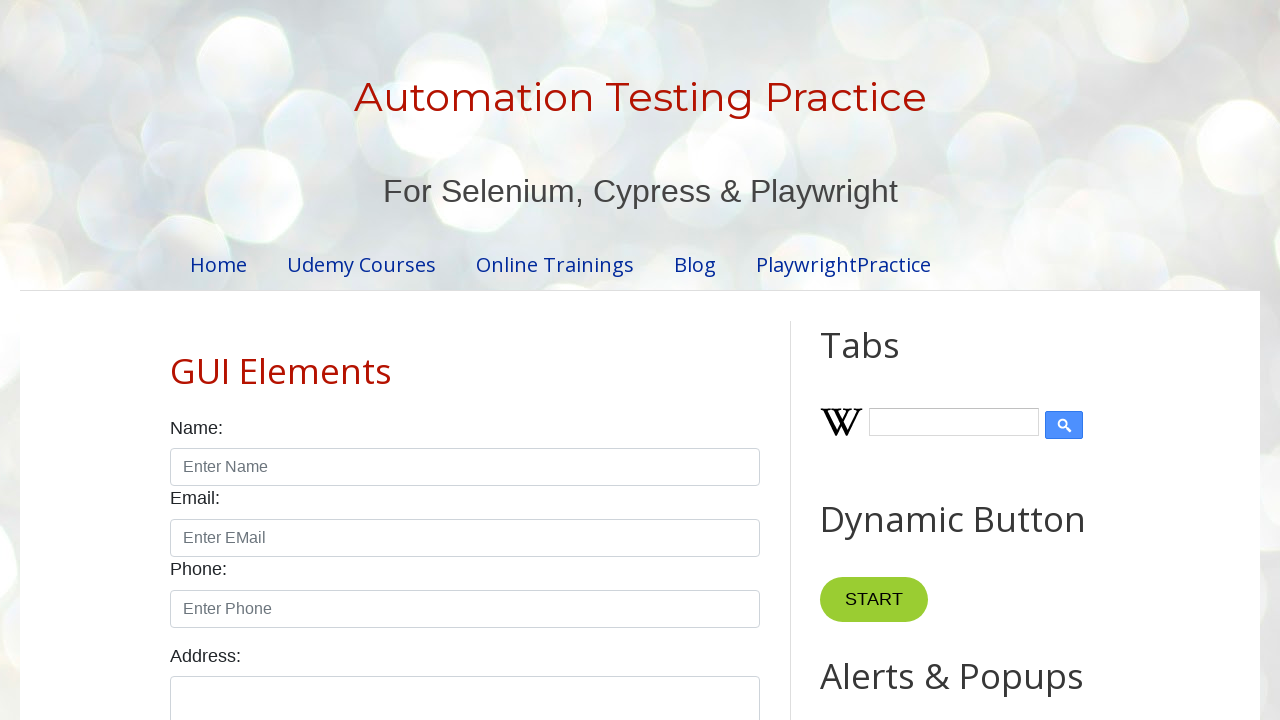

Located 'Broken Links' element in footer
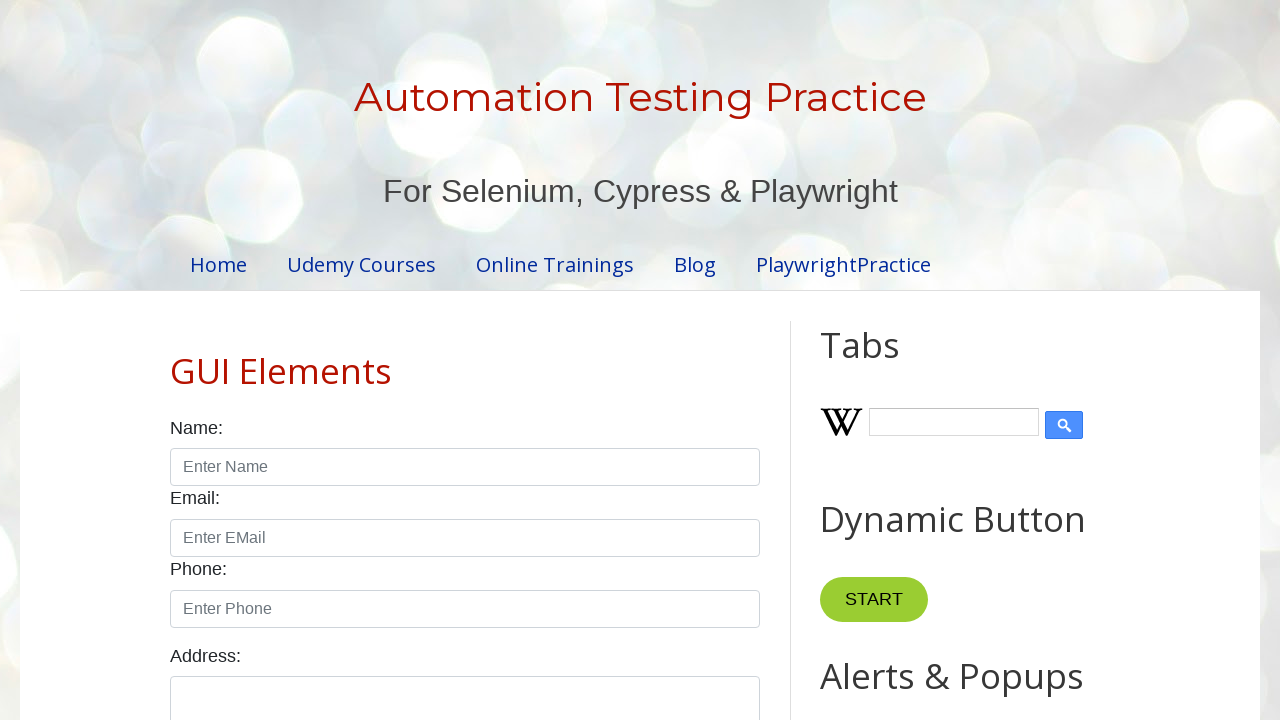

Scrolled down to 'Broken Links' element in footer
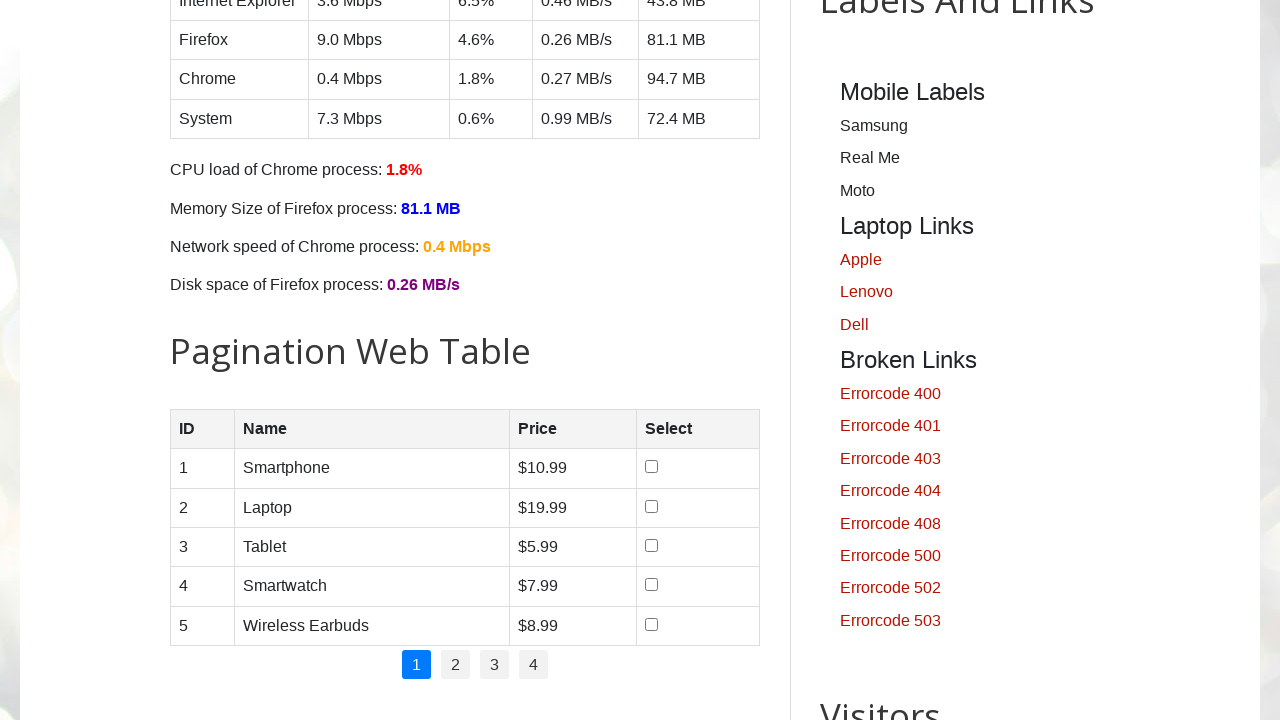

Waited 4 seconds to observe scroll effect
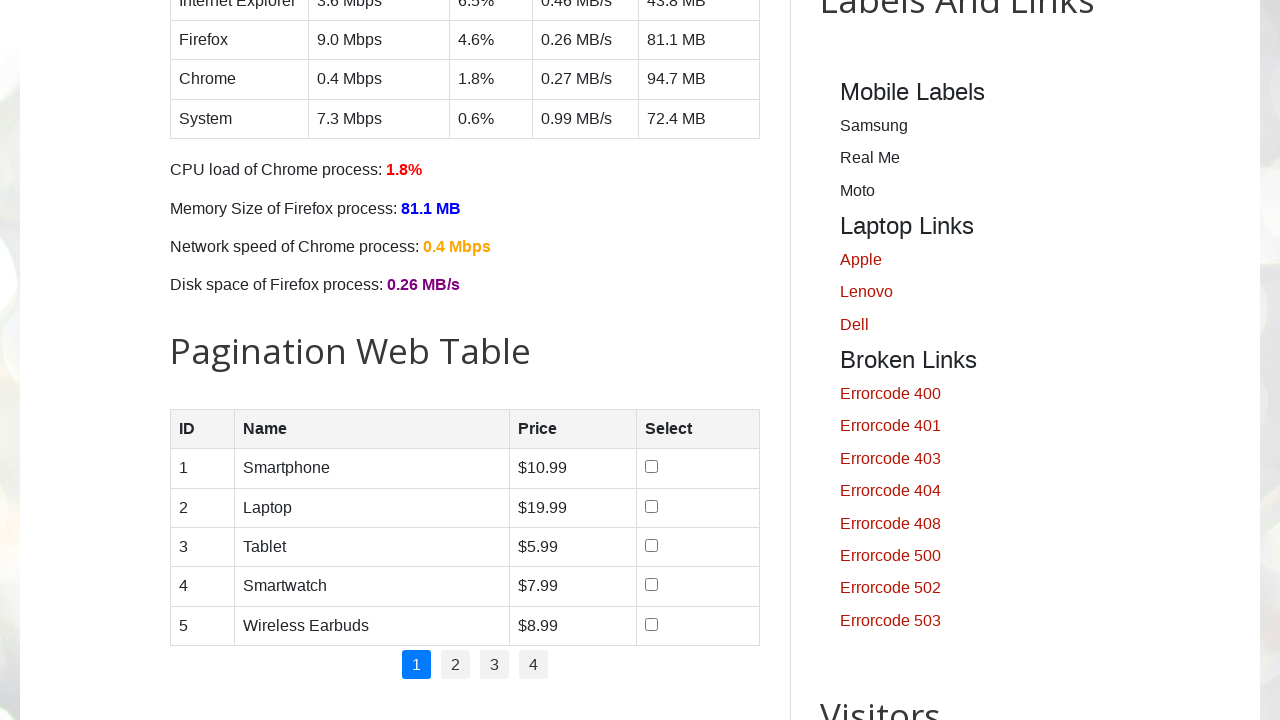

Located 'Tabs' element in header
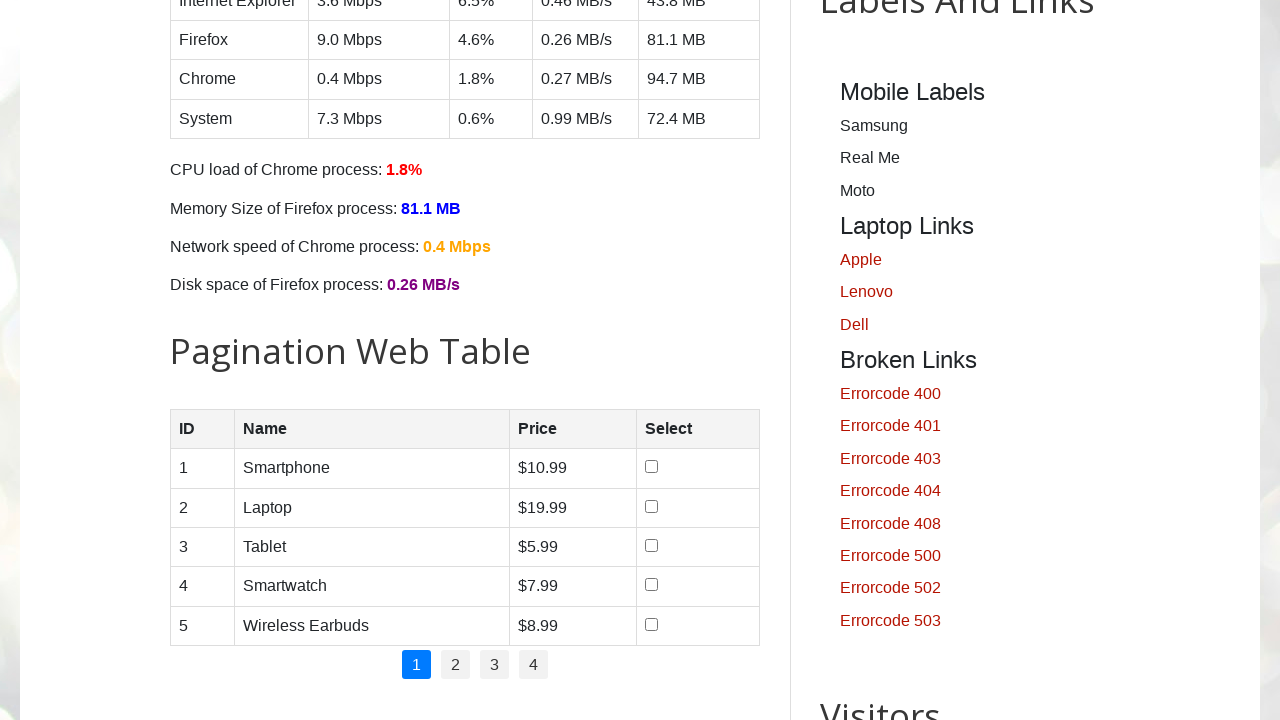

Scrolled up to 'Tabs' element in header
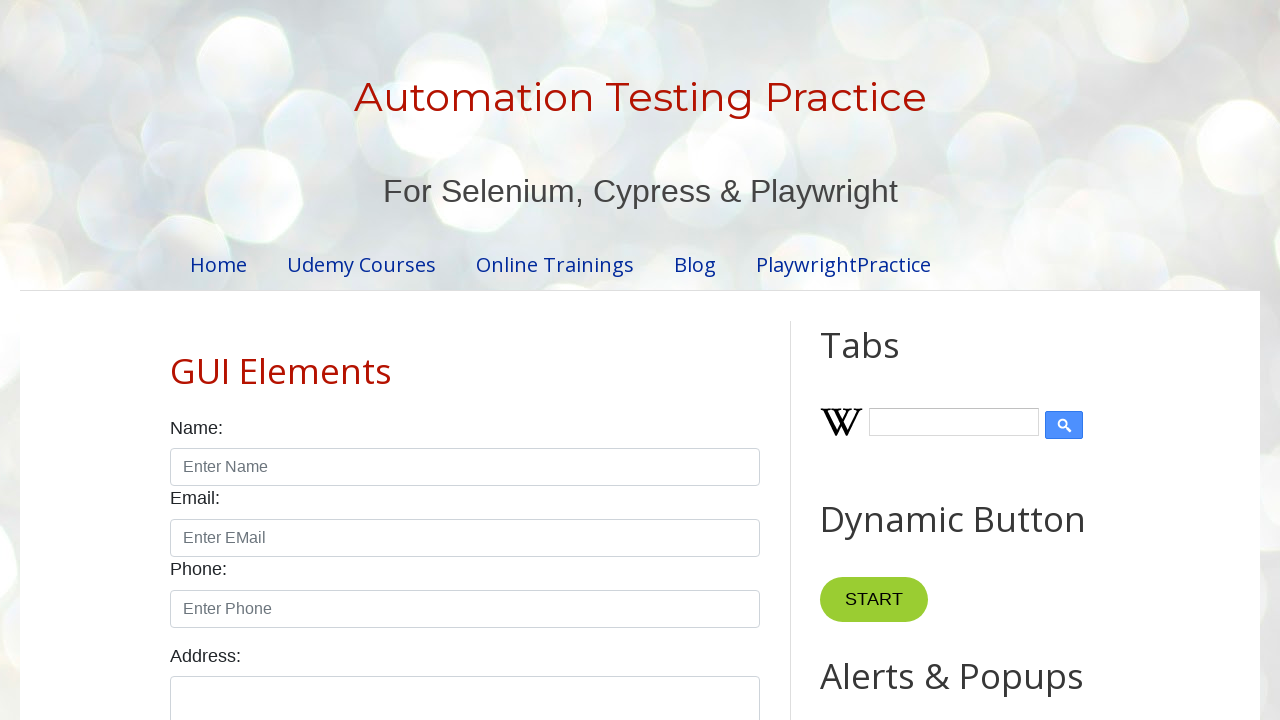

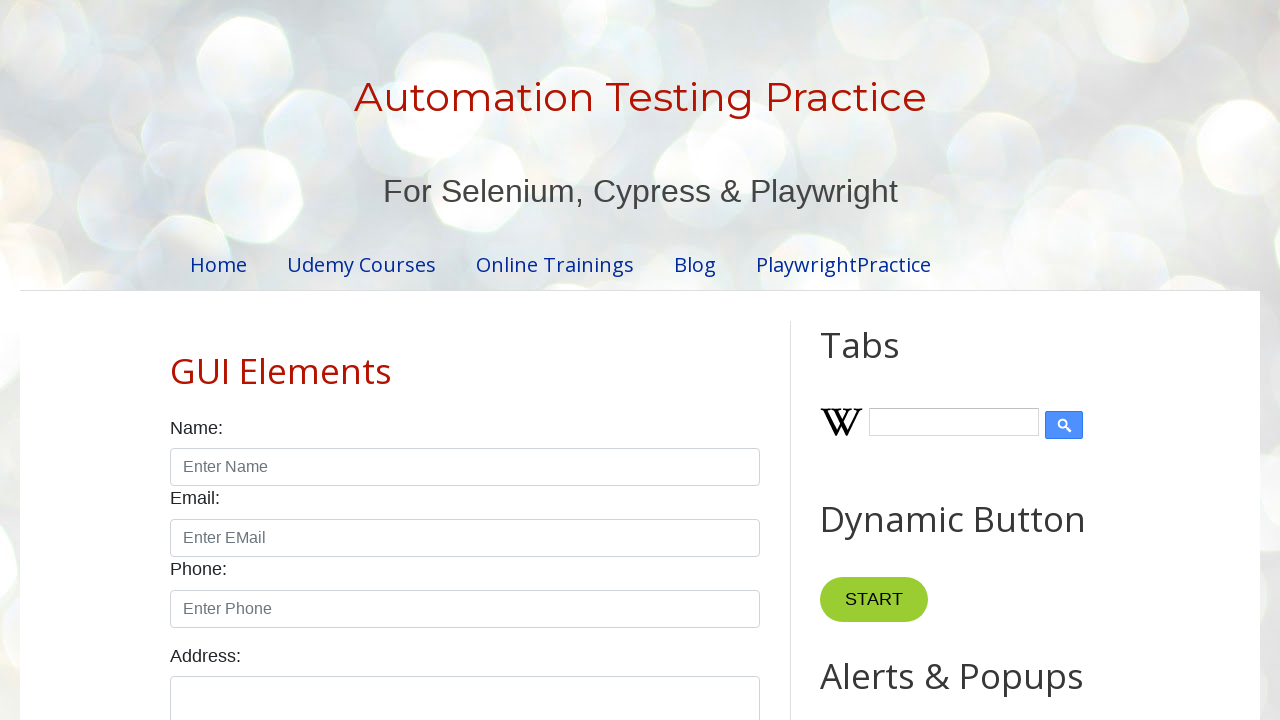